Navigates to W3Schools HTML tutorial page and scrolls to a specific menu item in the left sidebar

Starting URL: https://www.w3schools.com/html/

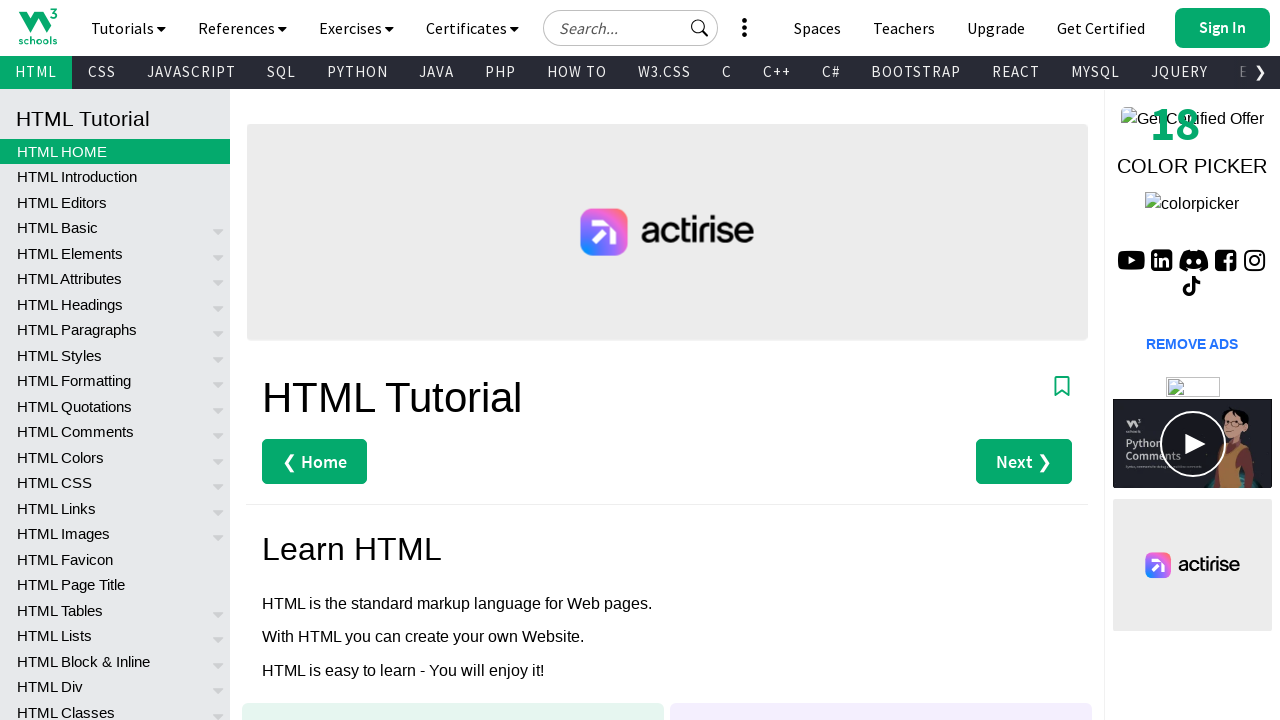

Navigated to W3Schools HTML tutorial page
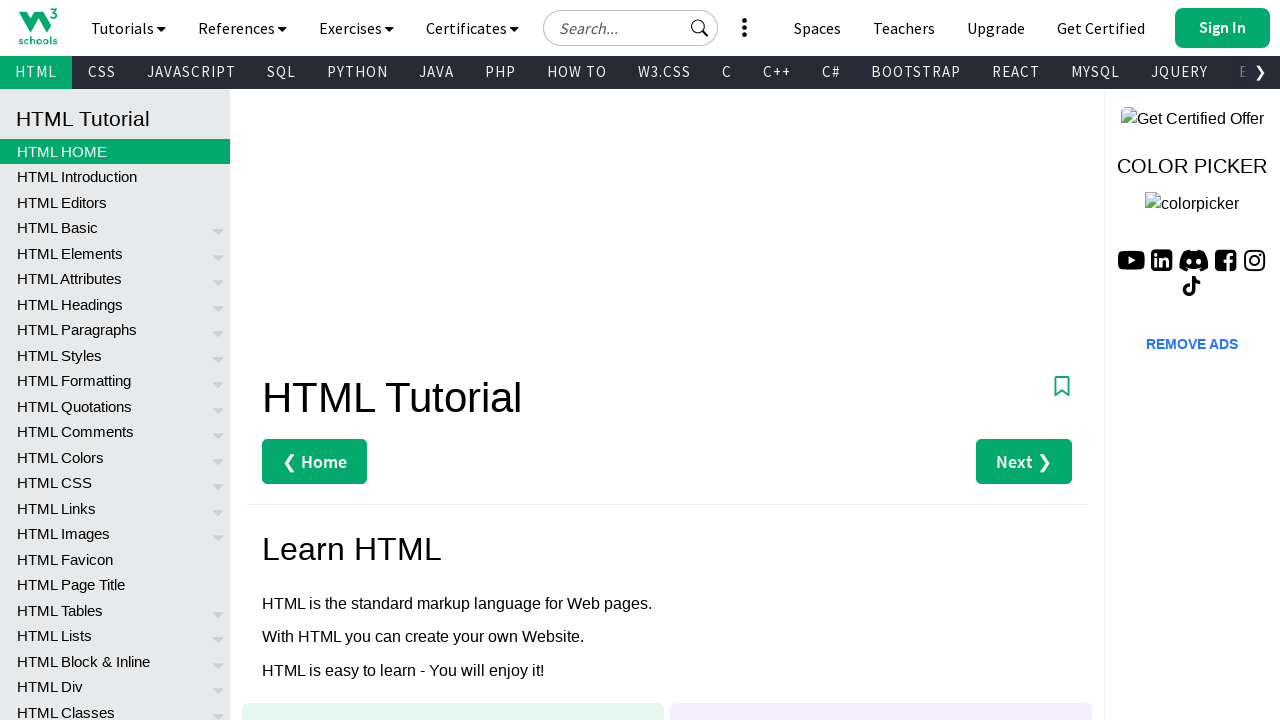

Located the 61st menu item in the left sidebar
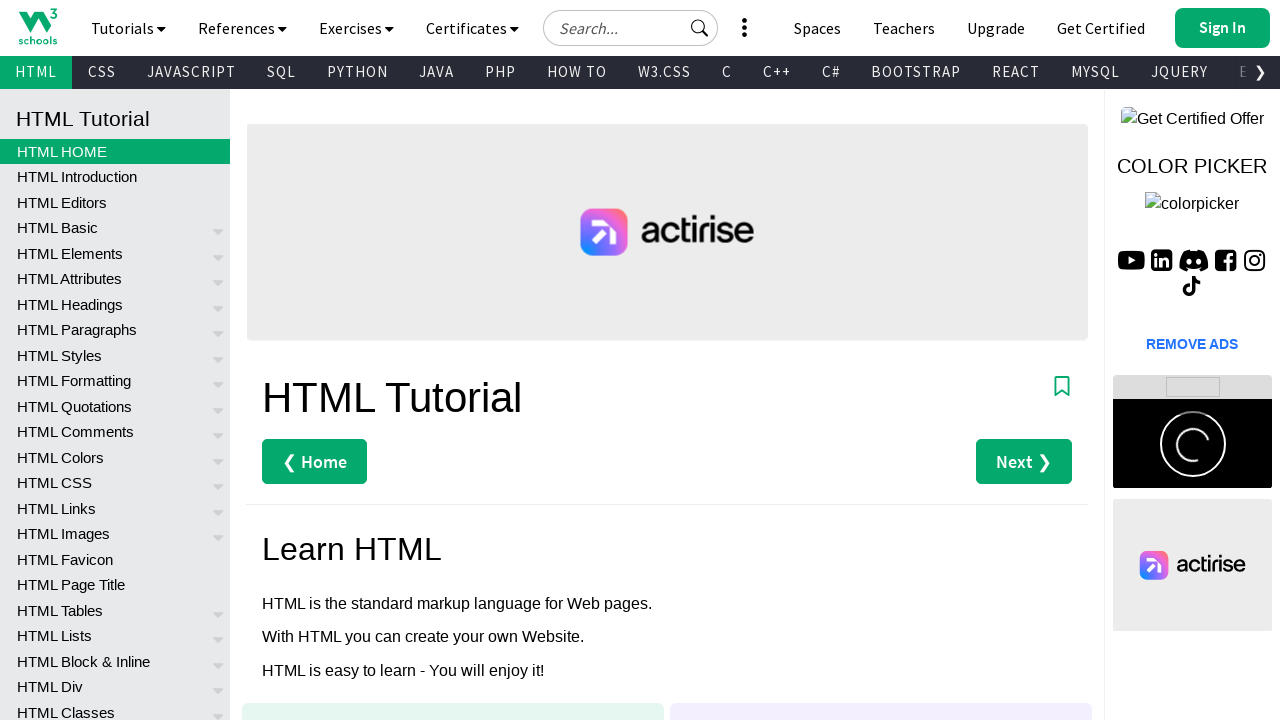

Scrolled the menu item into view
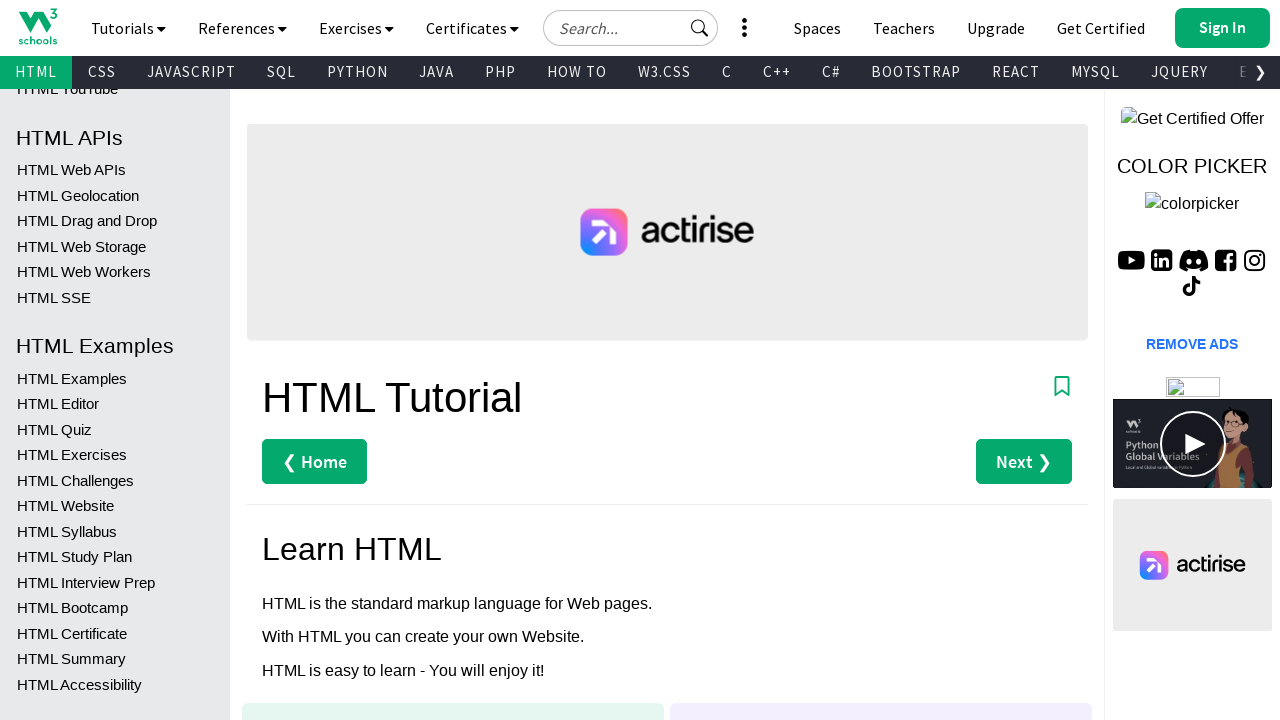

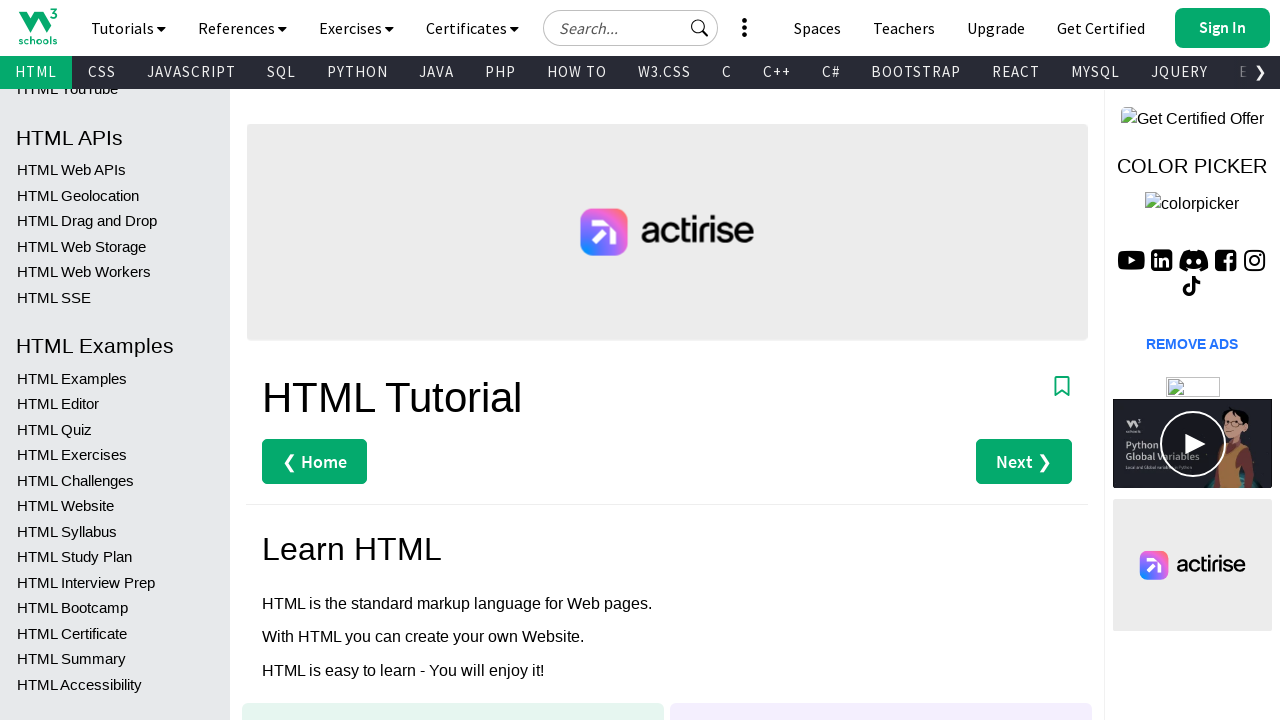